Tests window handling functionality by opening a new window via link click and switching focus to verify content in the new window

Starting URL: https://the-internet.herokuapp.com/windows

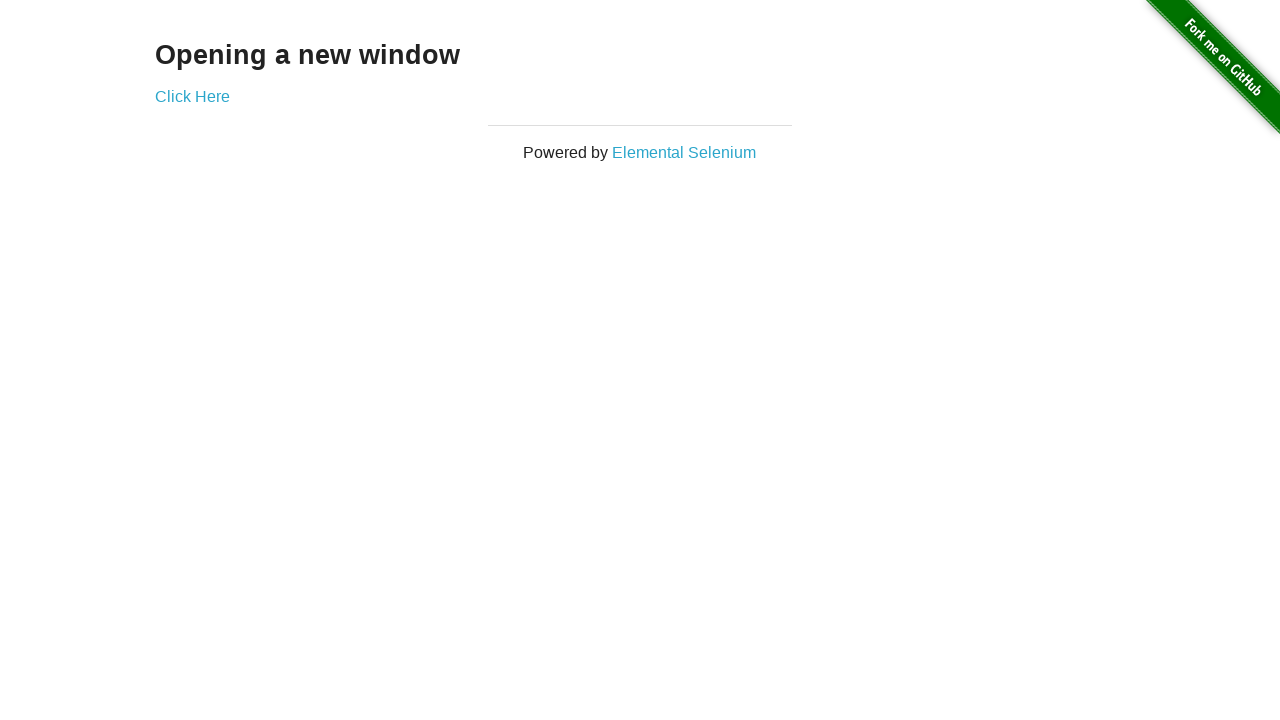

Clicked 'Click Here' link to open new window at (192, 96) on text='Click Here'
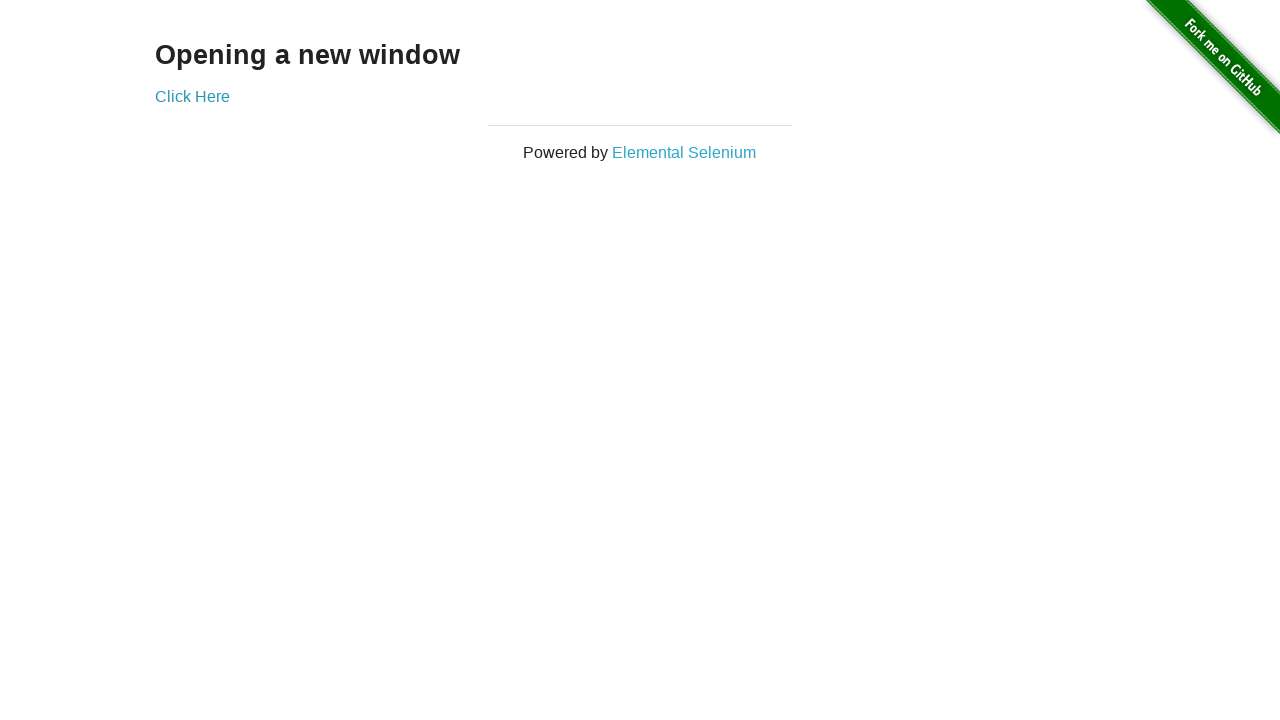

New window/tab opened and captured
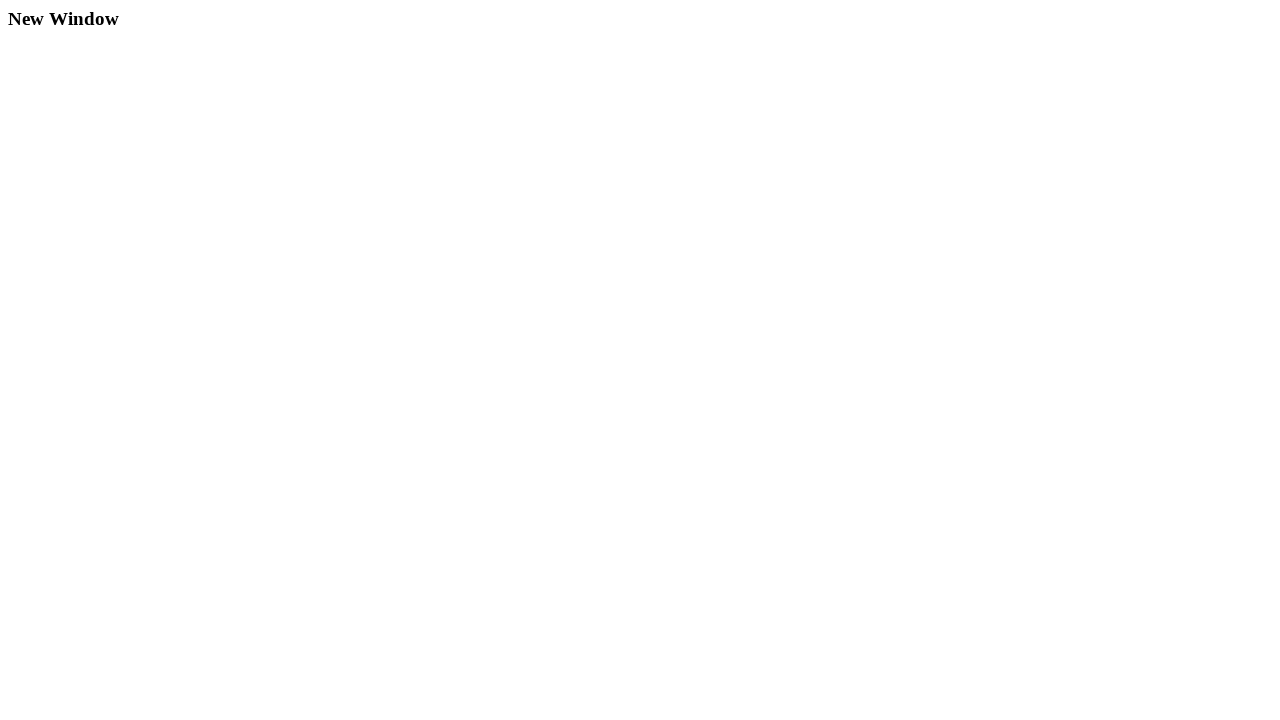

New page loaded completely
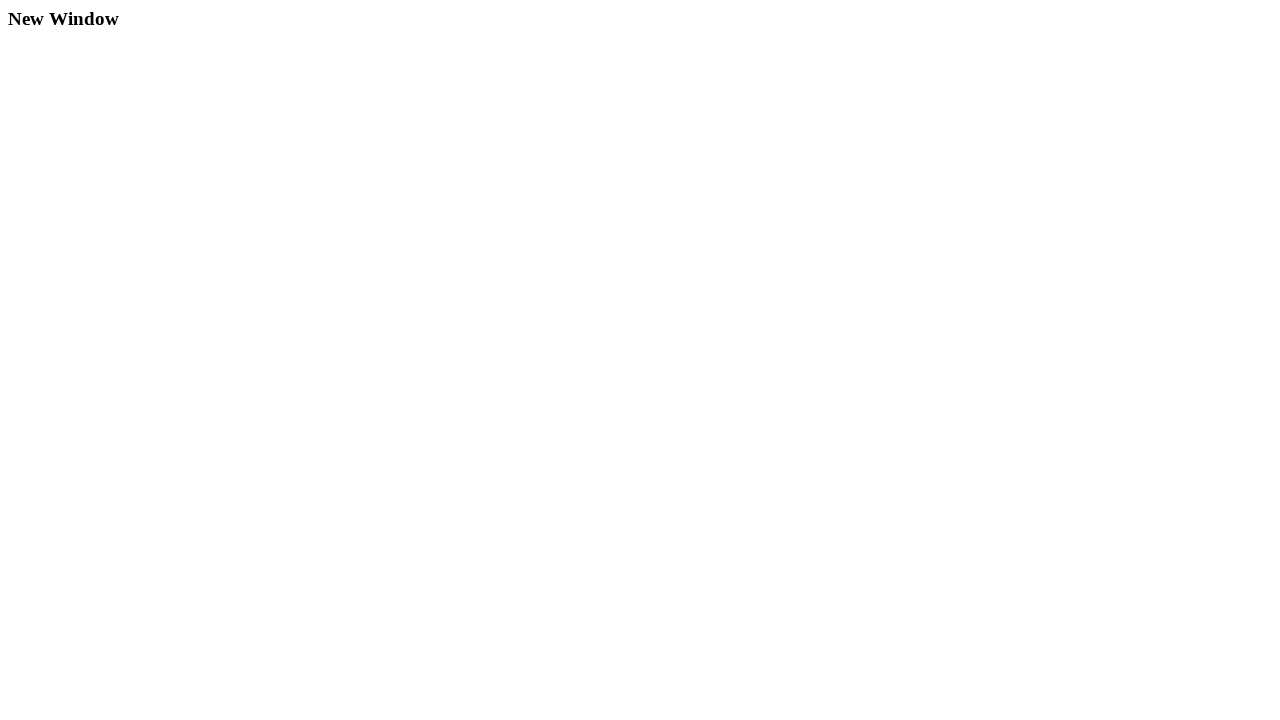

Extracted heading text from new window: 'New Window'
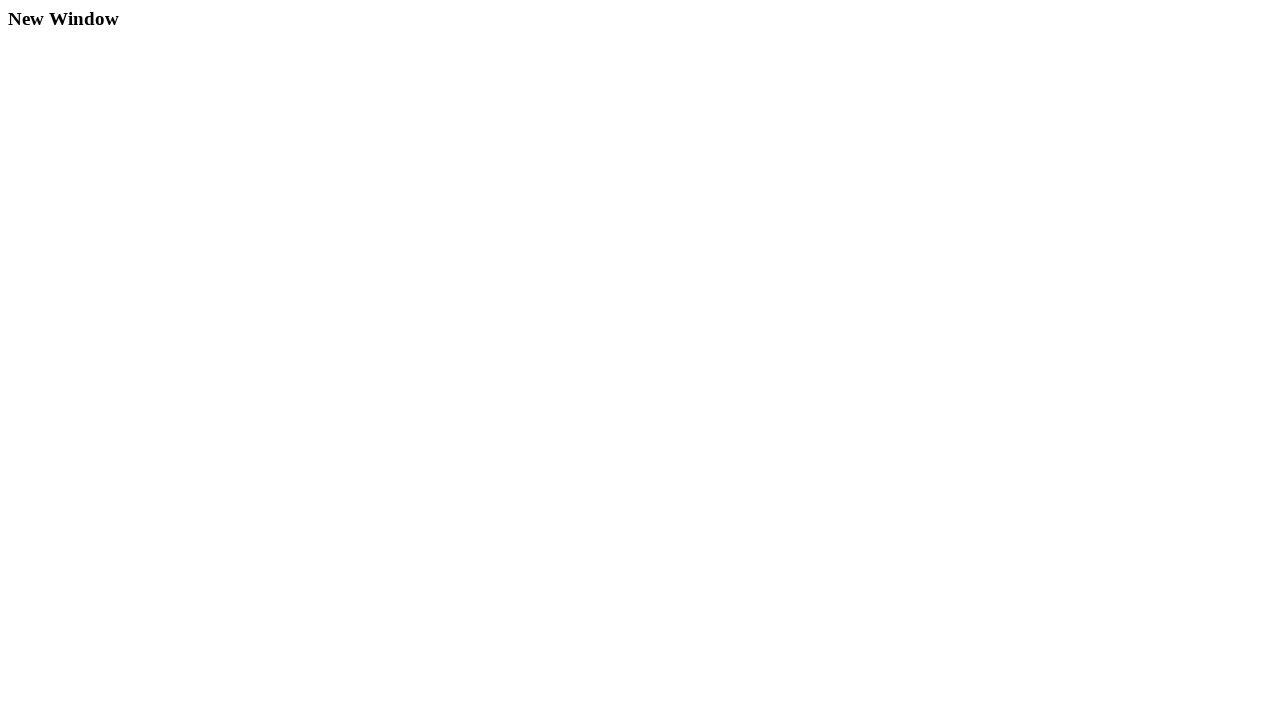

Printed heading text to console
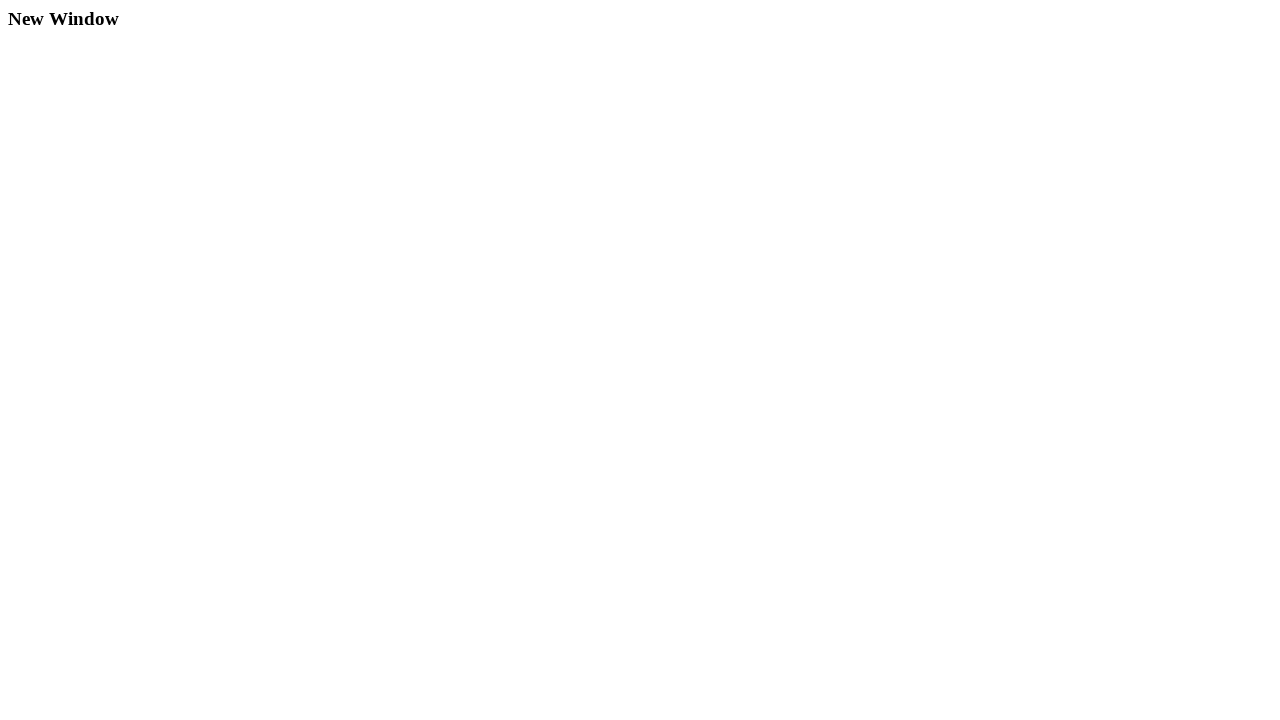

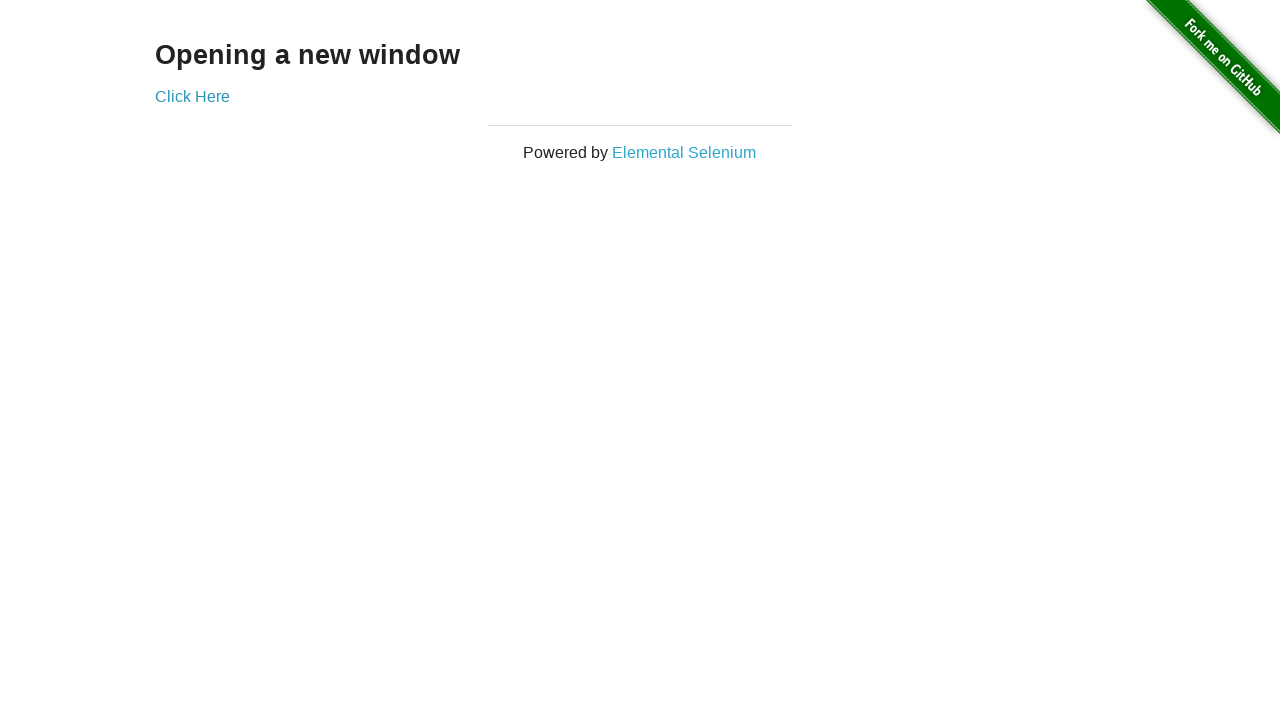